Tests right-click context menu functionality by performing a context click on an element and selecting the Delete option from the appearing menu

Starting URL: https://swisnl.github.io/jQuery-contextMenu/demo.html

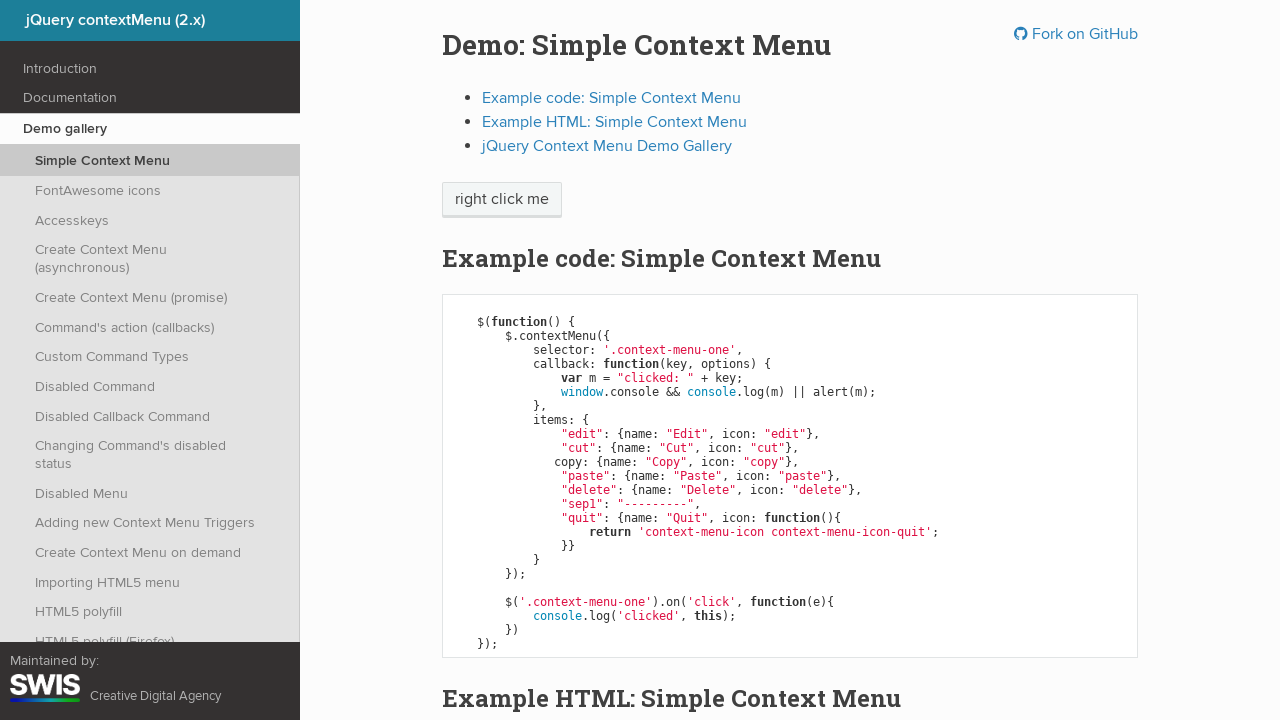

Located the 'right click me' element
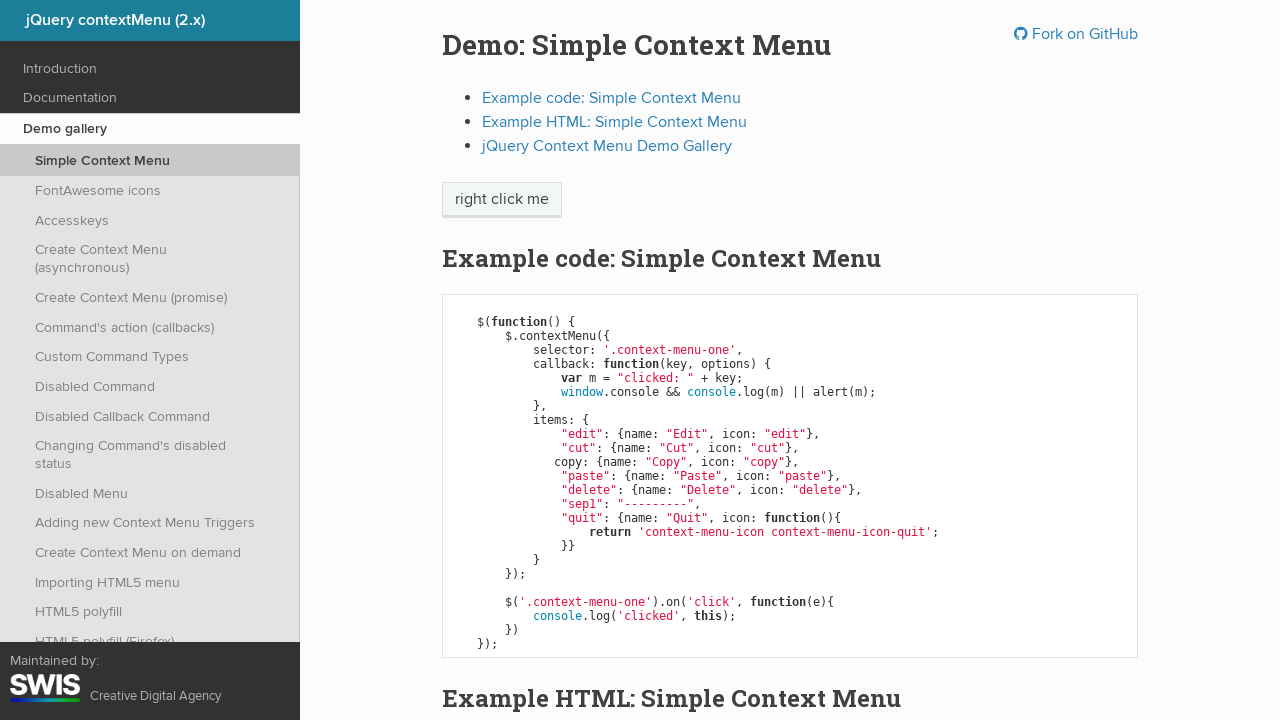

Performed right-click context click on the element at (502, 200) on xpath=//span[text()='right click me']
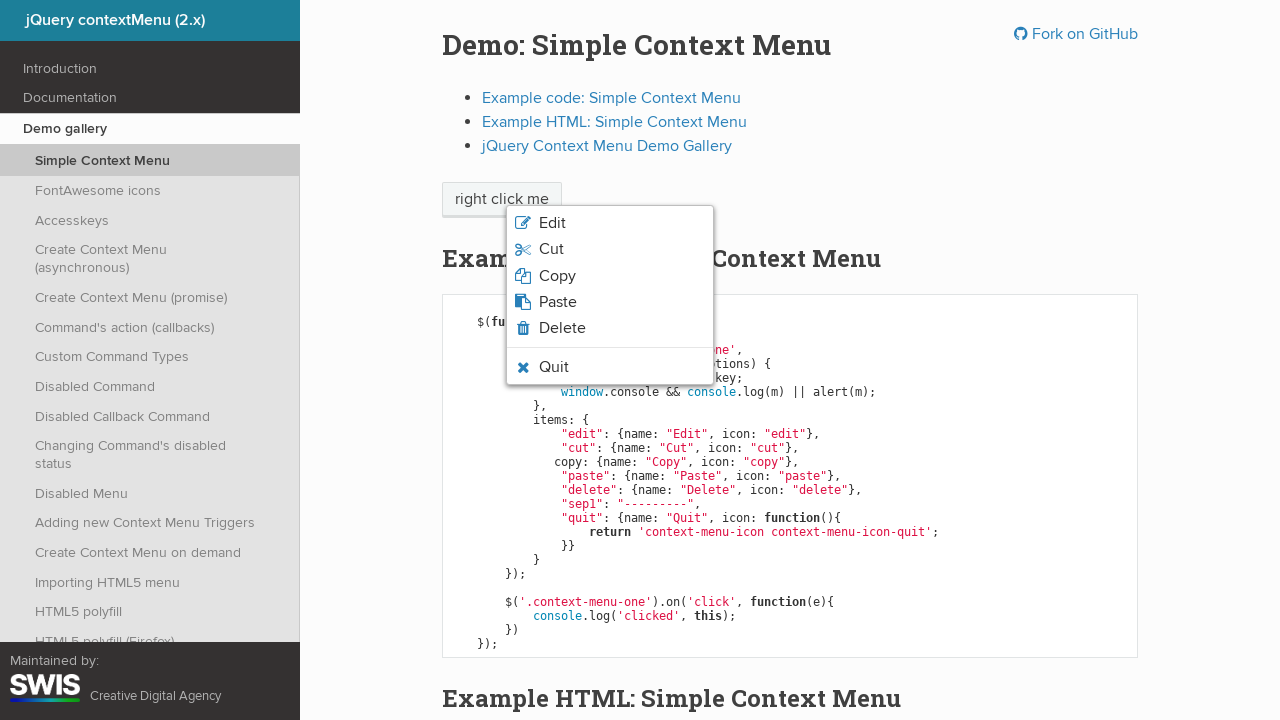

Context menu appeared with menu items
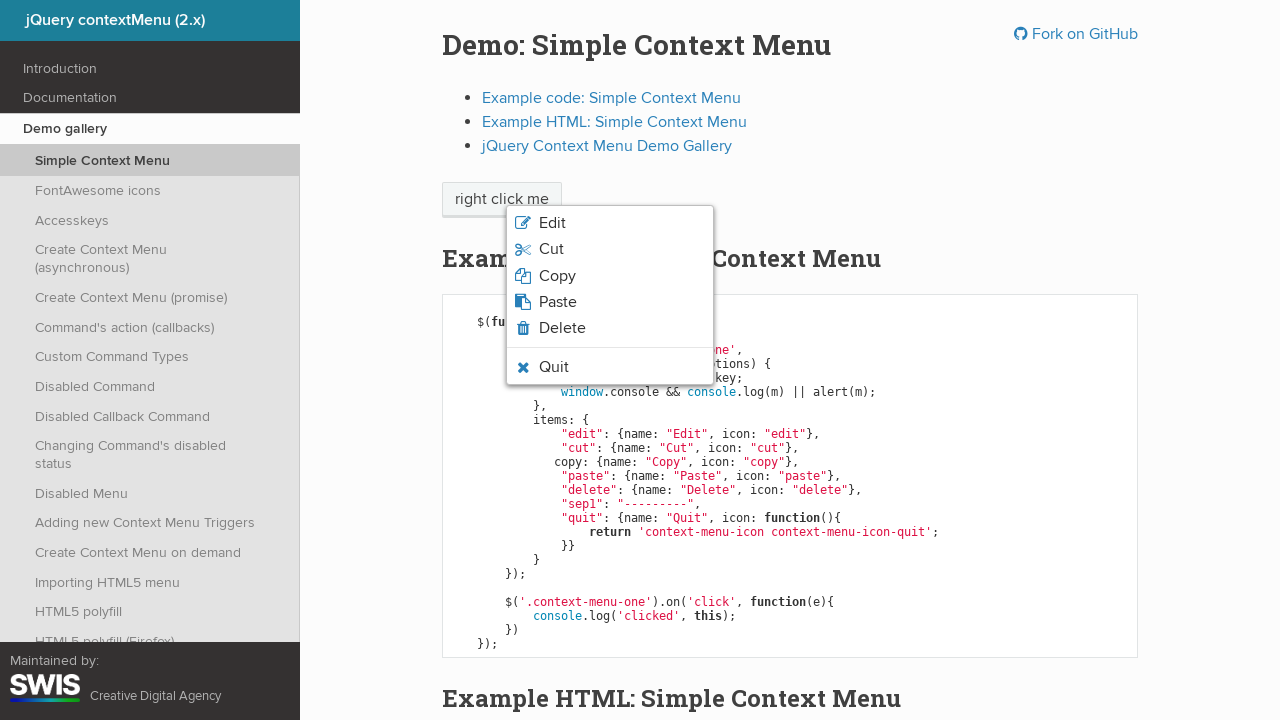

Clicked the Delete option from the context menu at (610, 328) on ul>li.context-menu-icon >> nth=4
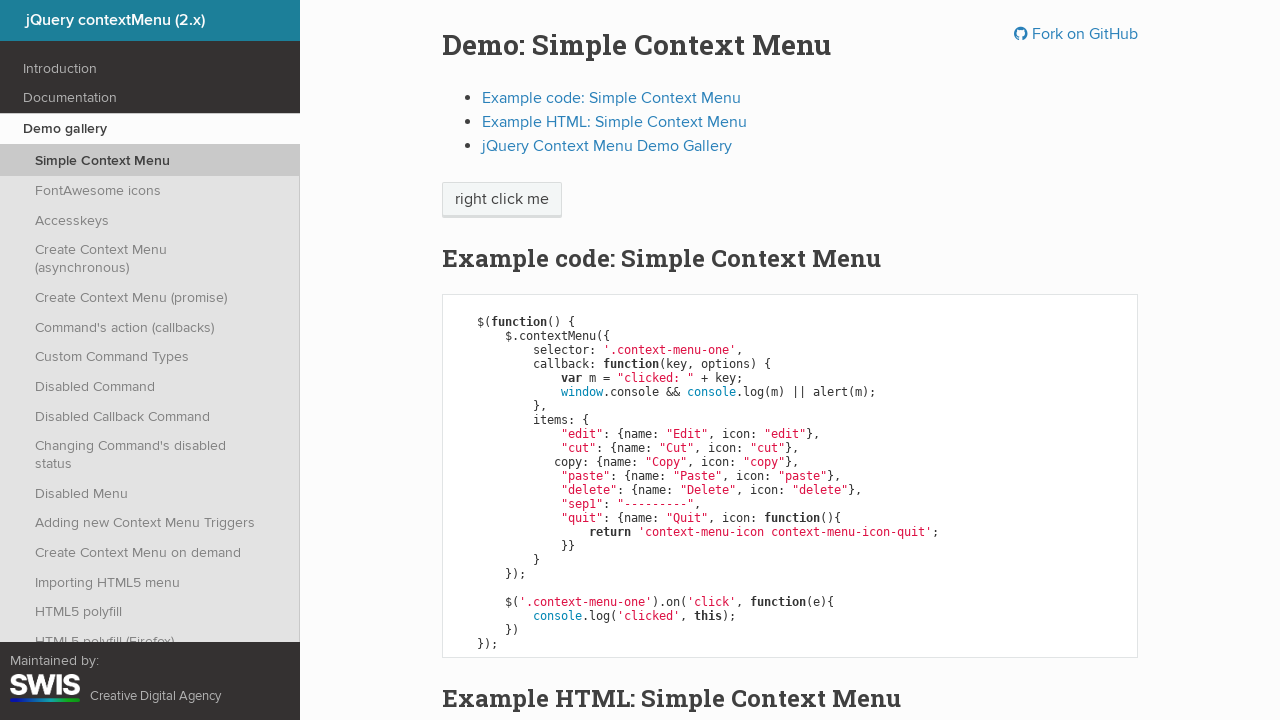

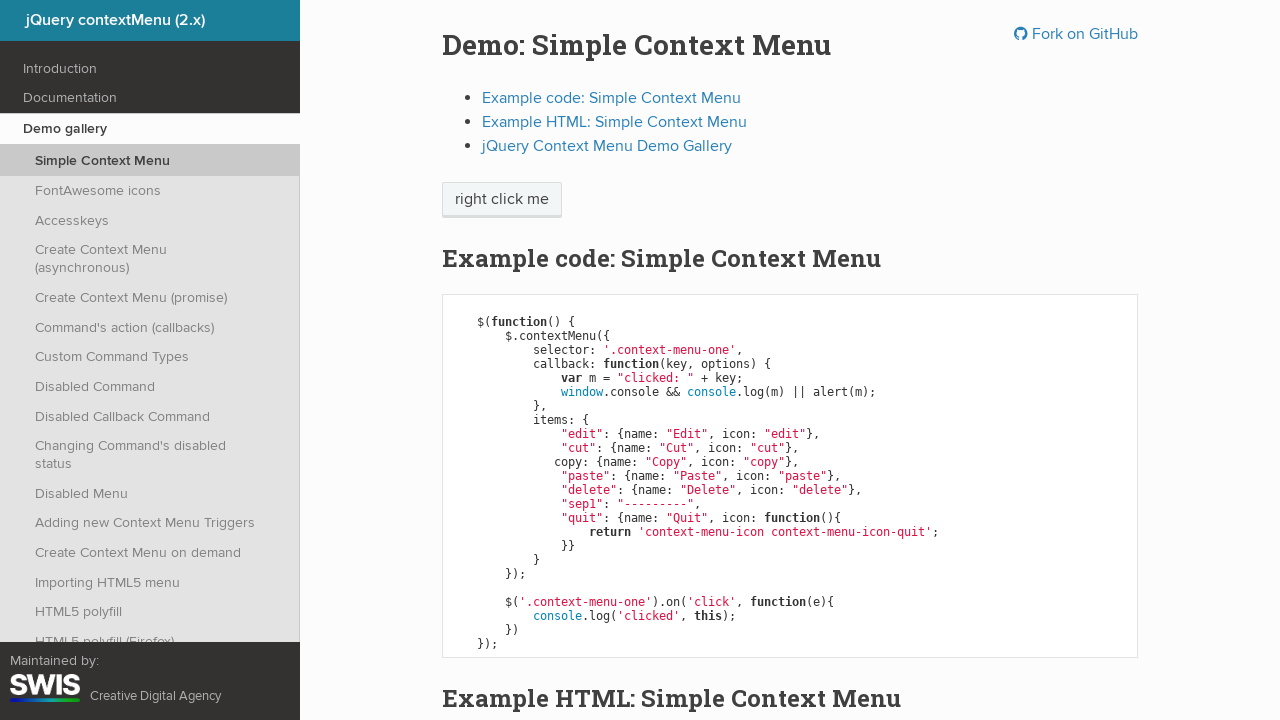